Tests clicking a button with a dynamic ID by locating it using XPath with class and text content

Starting URL: http://uitestingplayground.com/dynamicid

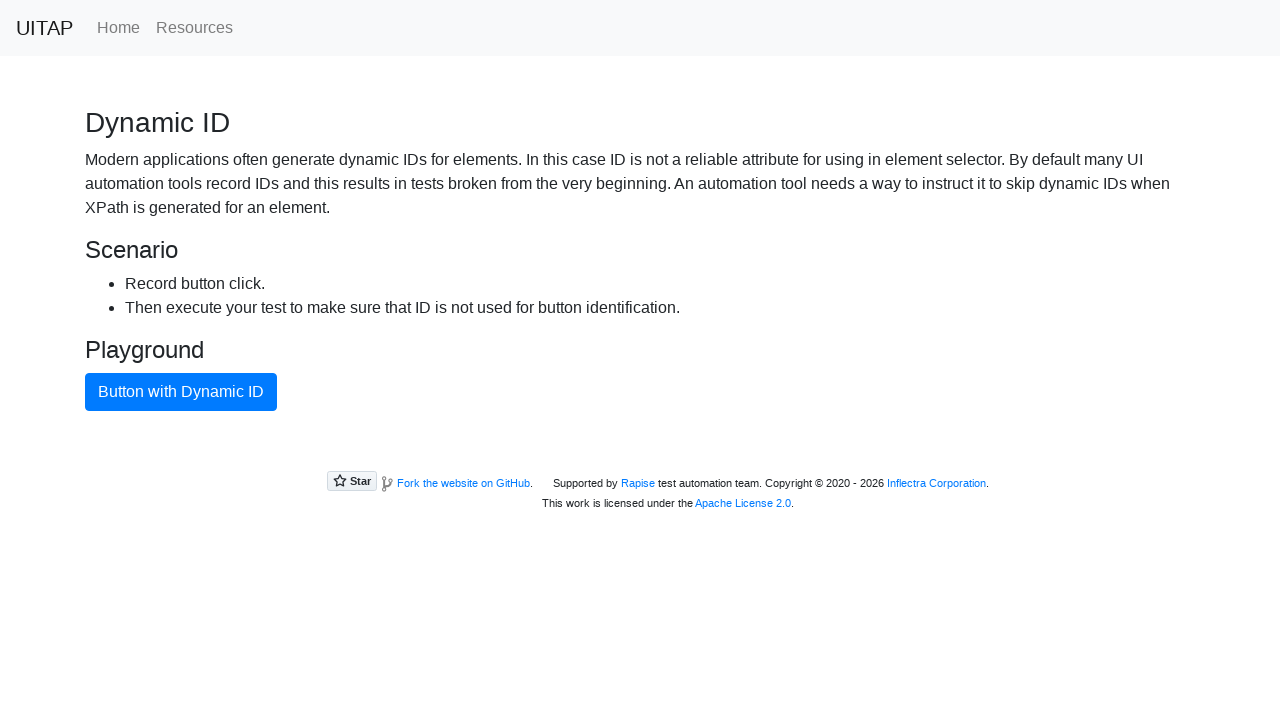

Clicked button with dynamic ID using XPath to locate by class and text content at (181, 392) on xpath=//button[@class='btn btn-primary' and contains(text(), 'Button with Dynami
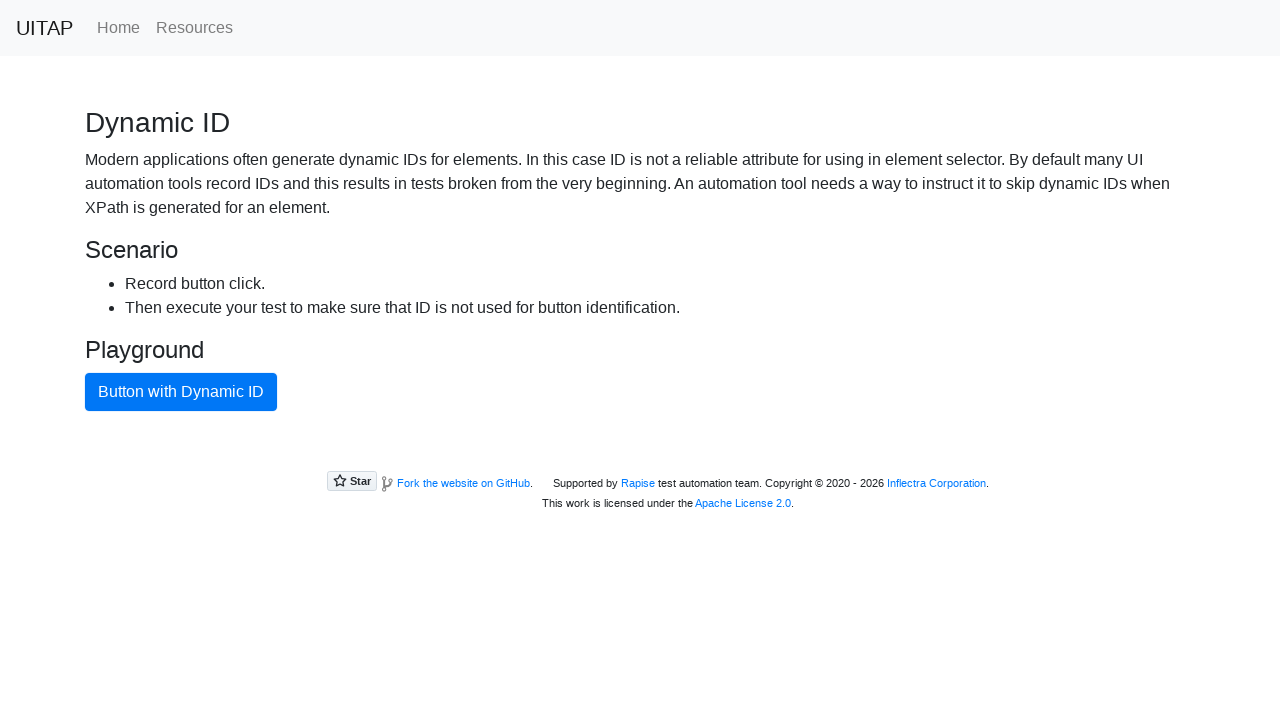

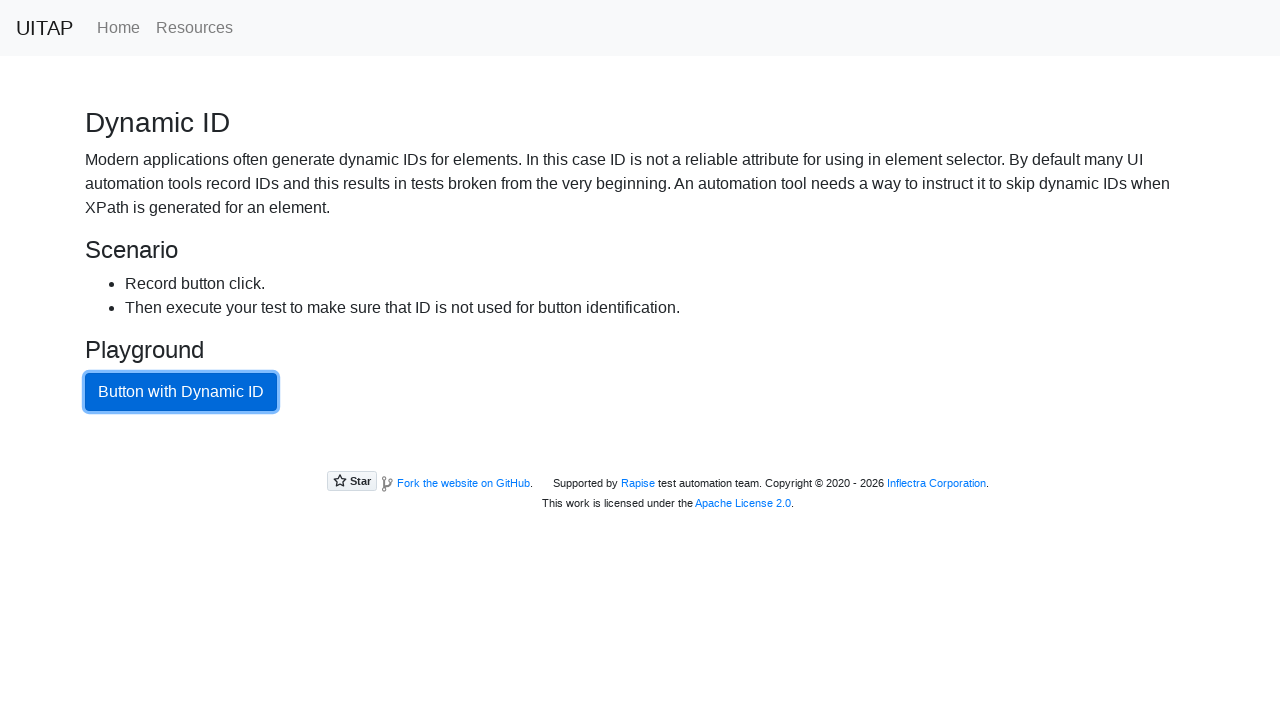